Tests various input field interactions including filling text, appending text to existing content, reading attribute values, and clearing input fields.

Starting URL: https://letcode.in/edit

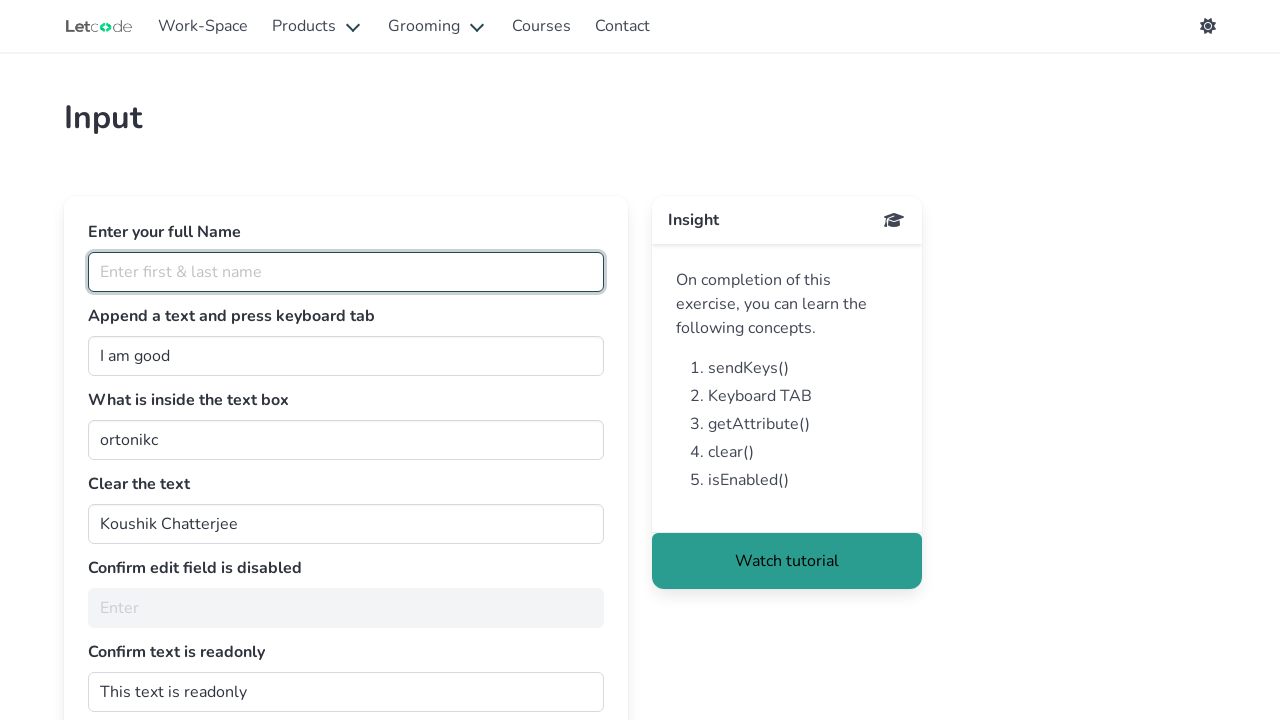

Filled fullName field with 'Smita' on #fullName
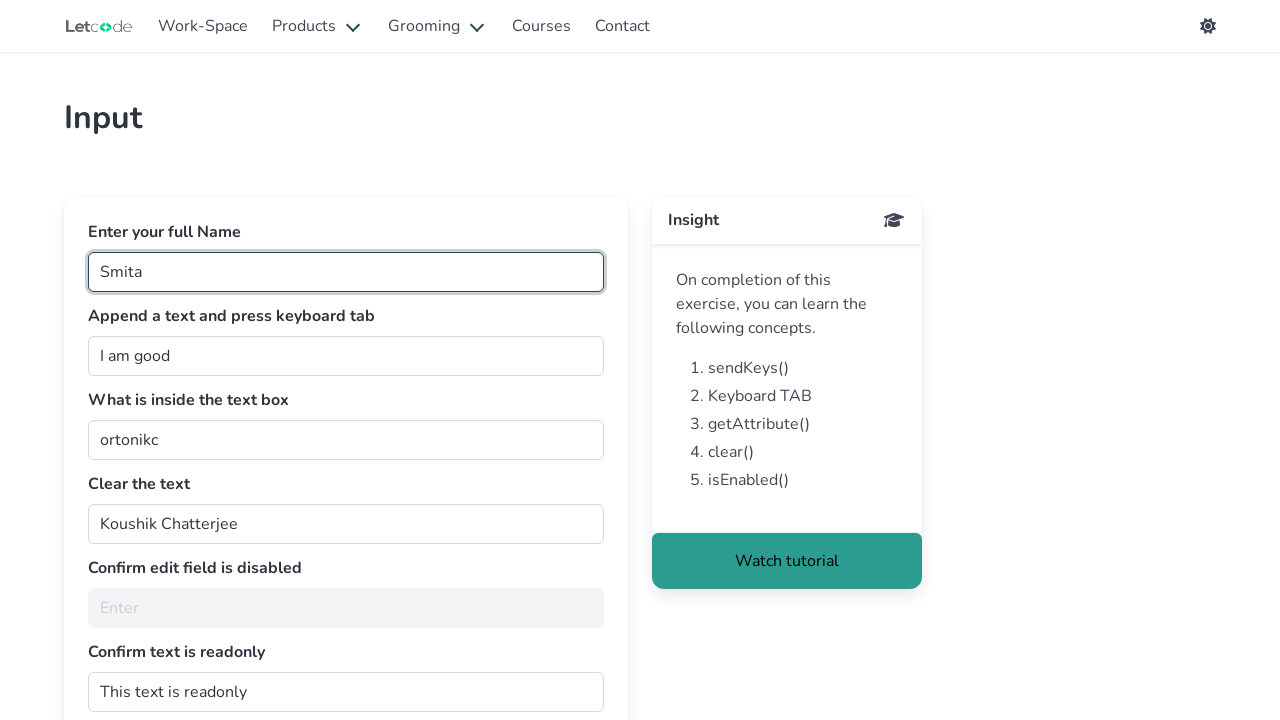

Focused on join field on #join
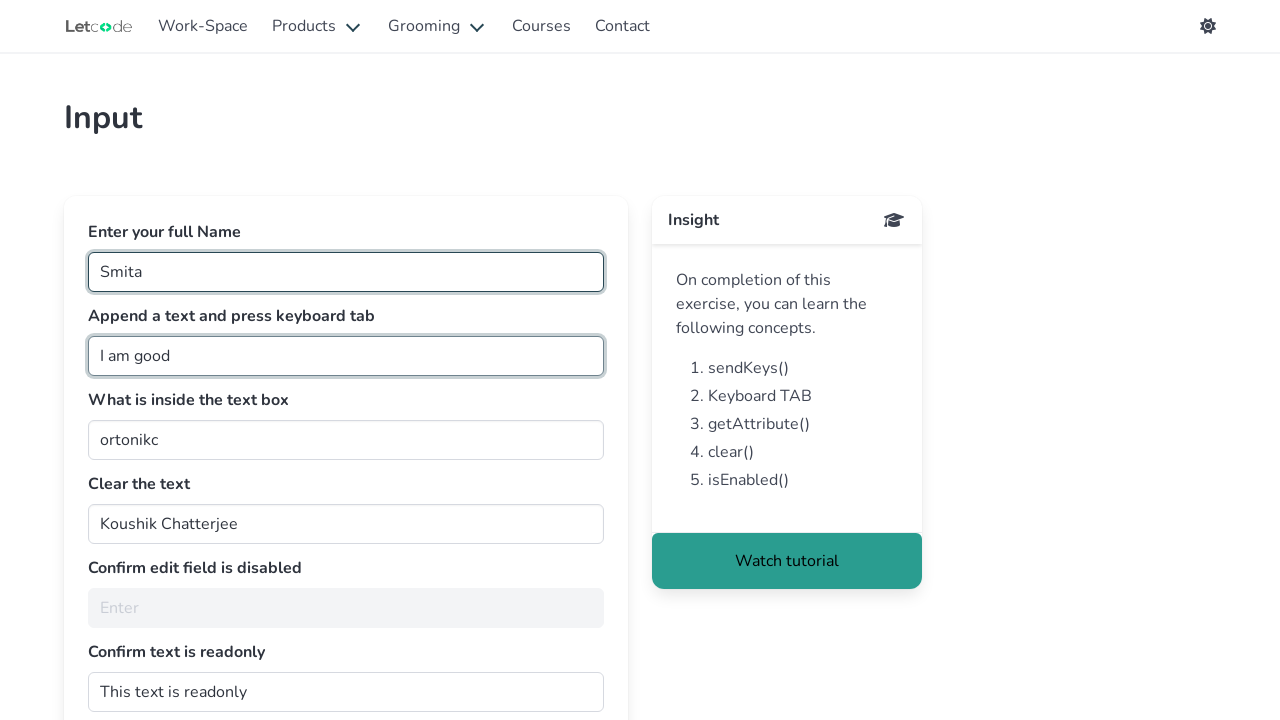

Pressed End key to move cursor to end of join field
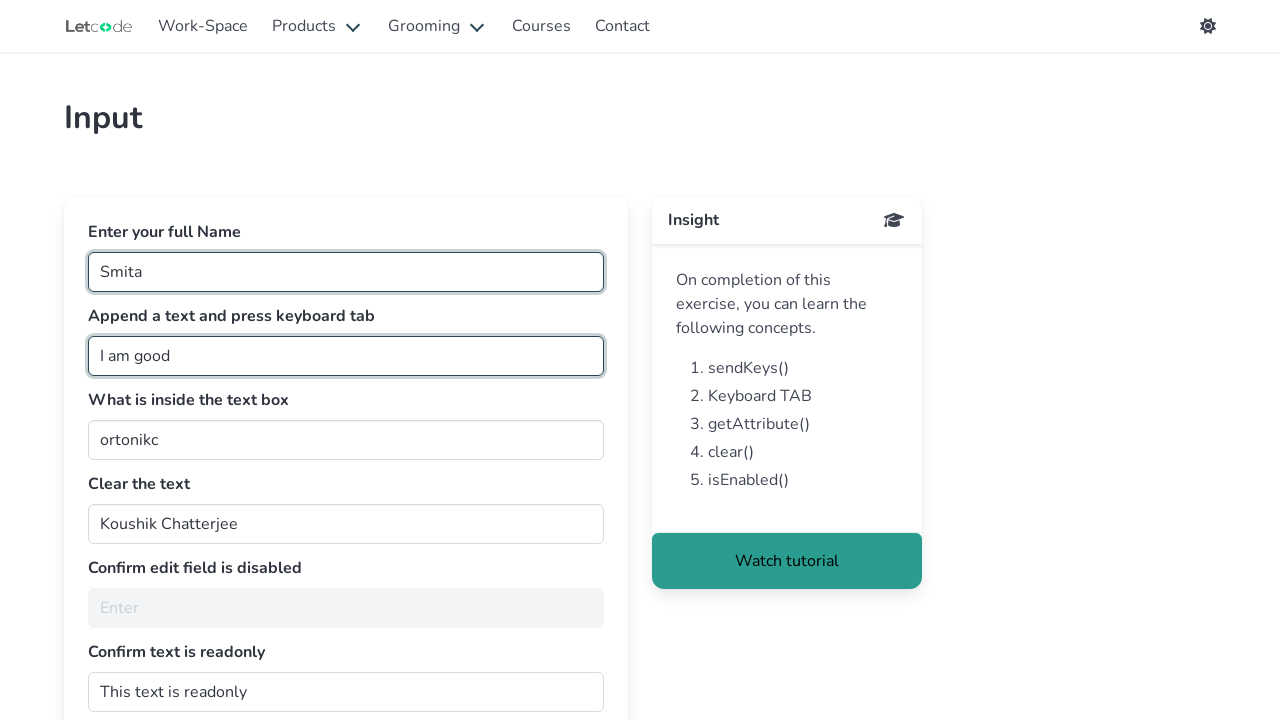

Appended ' Human' to join field on #join
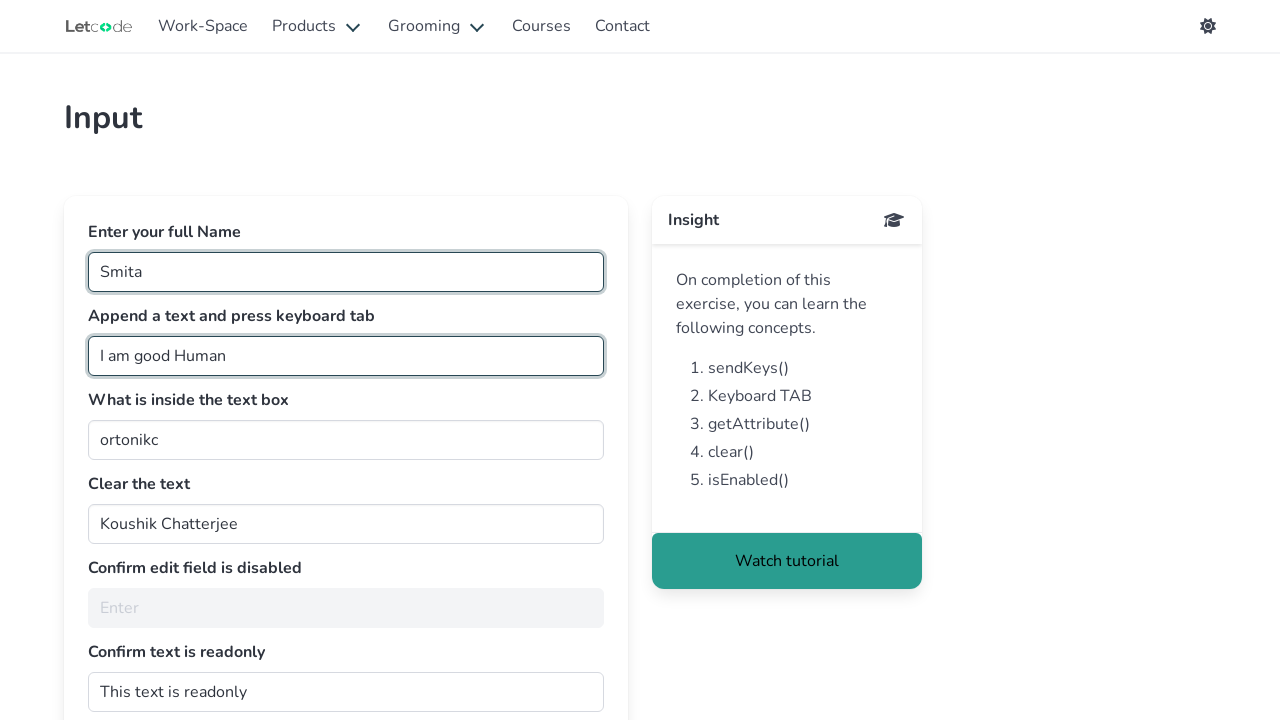

Retrieved value attribute from getMe field: 'ortonikc'
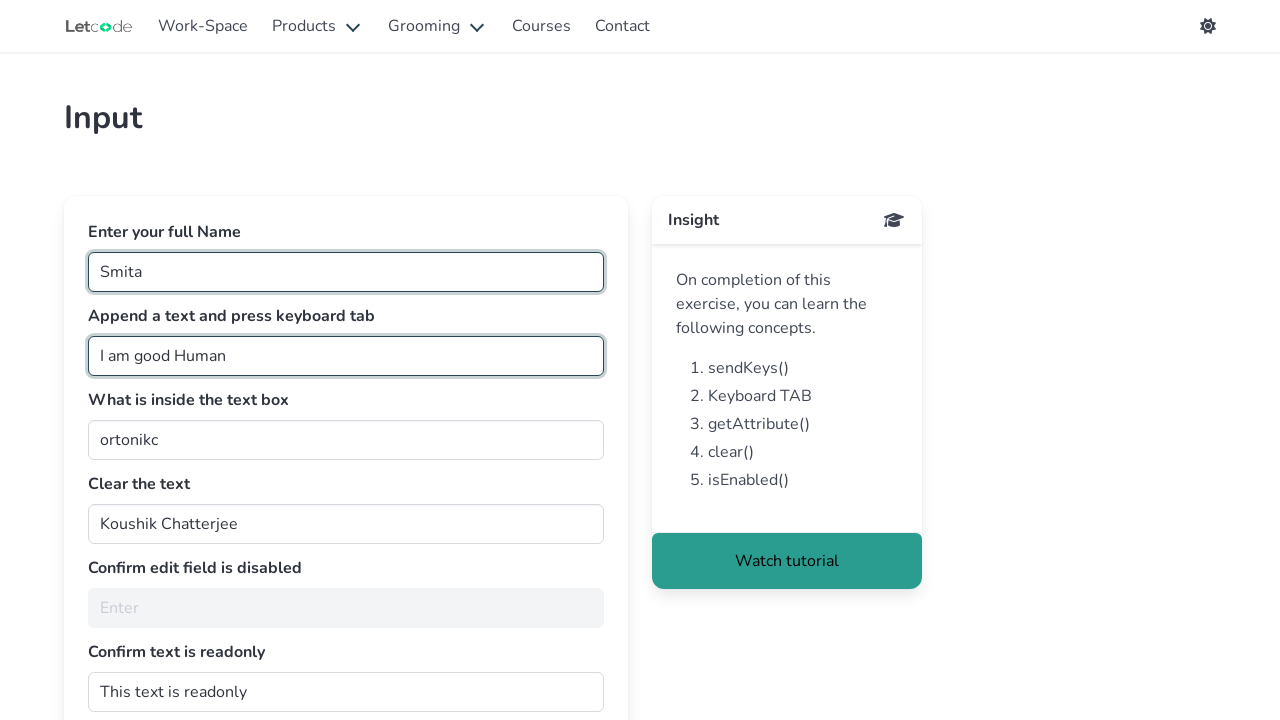

Cleared clearMe input field on #clearMe
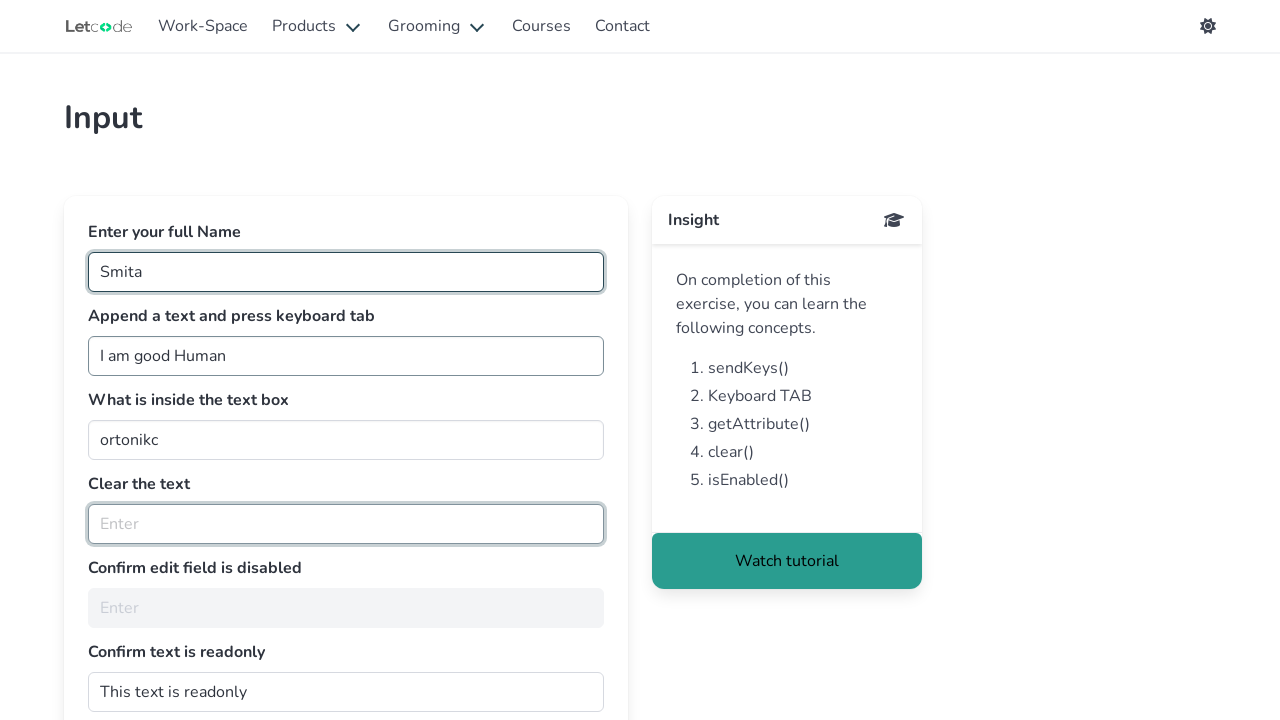

Waited 500ms for actions to complete
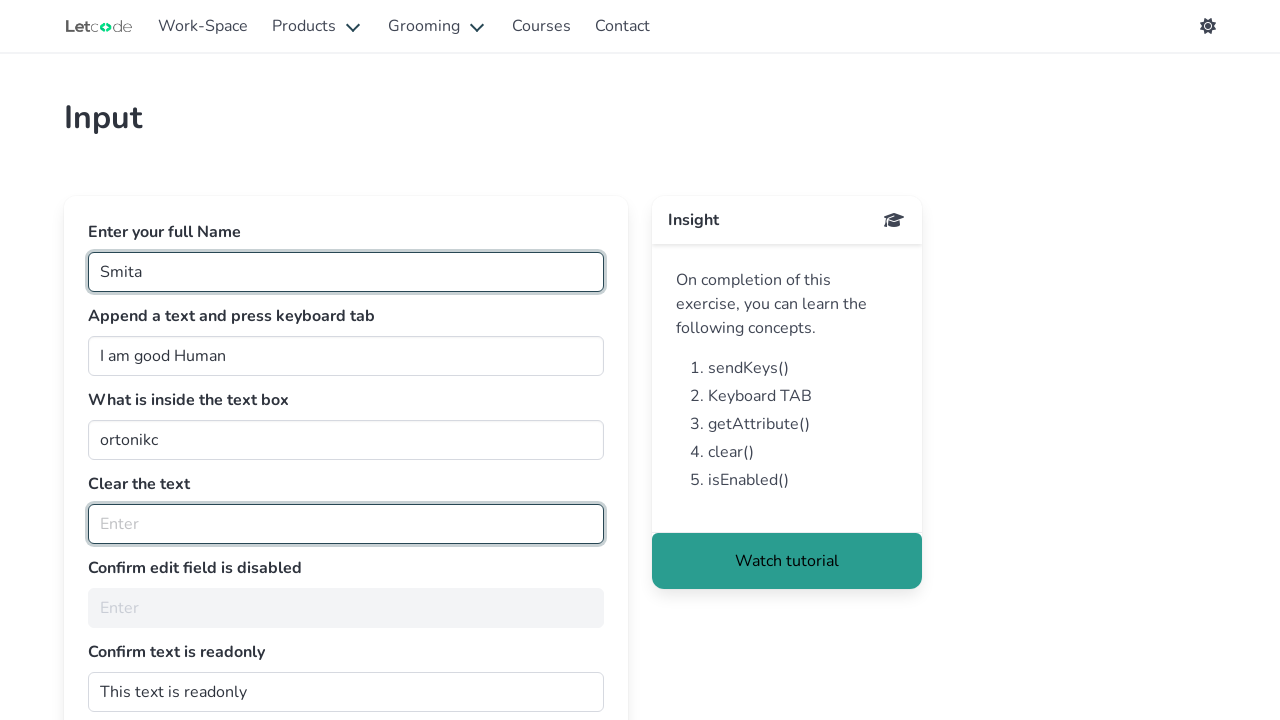

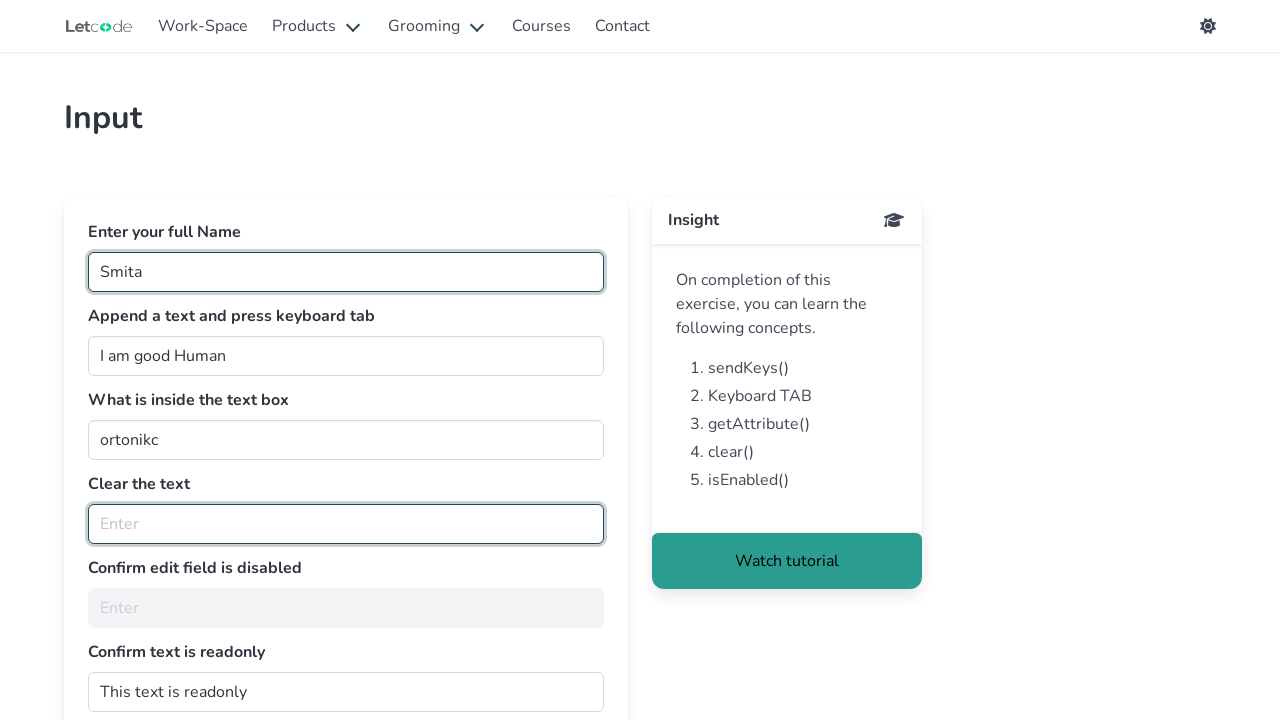